Tests a page with delayed element visibility by waiting for a button to become clickable, clicking it, and verifying a success message appears

Starting URL: http://suninjuly.github.io/wait2.html

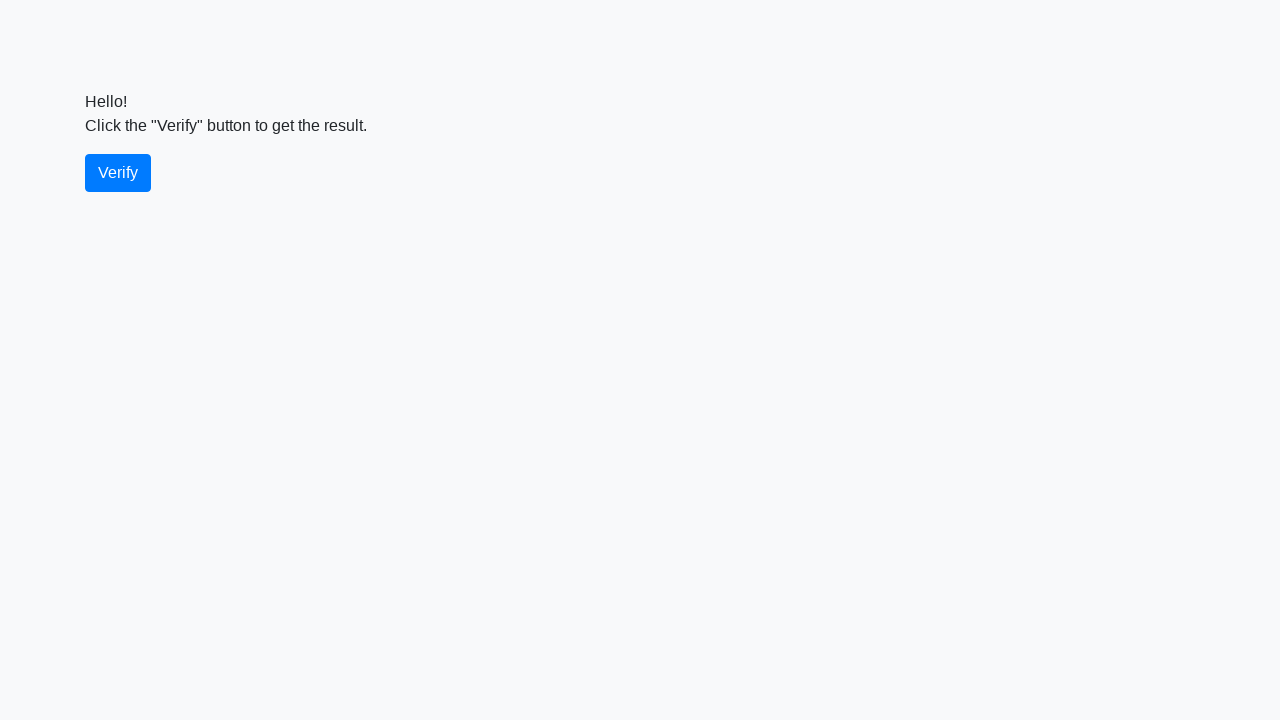

Navigated to wait2.html page
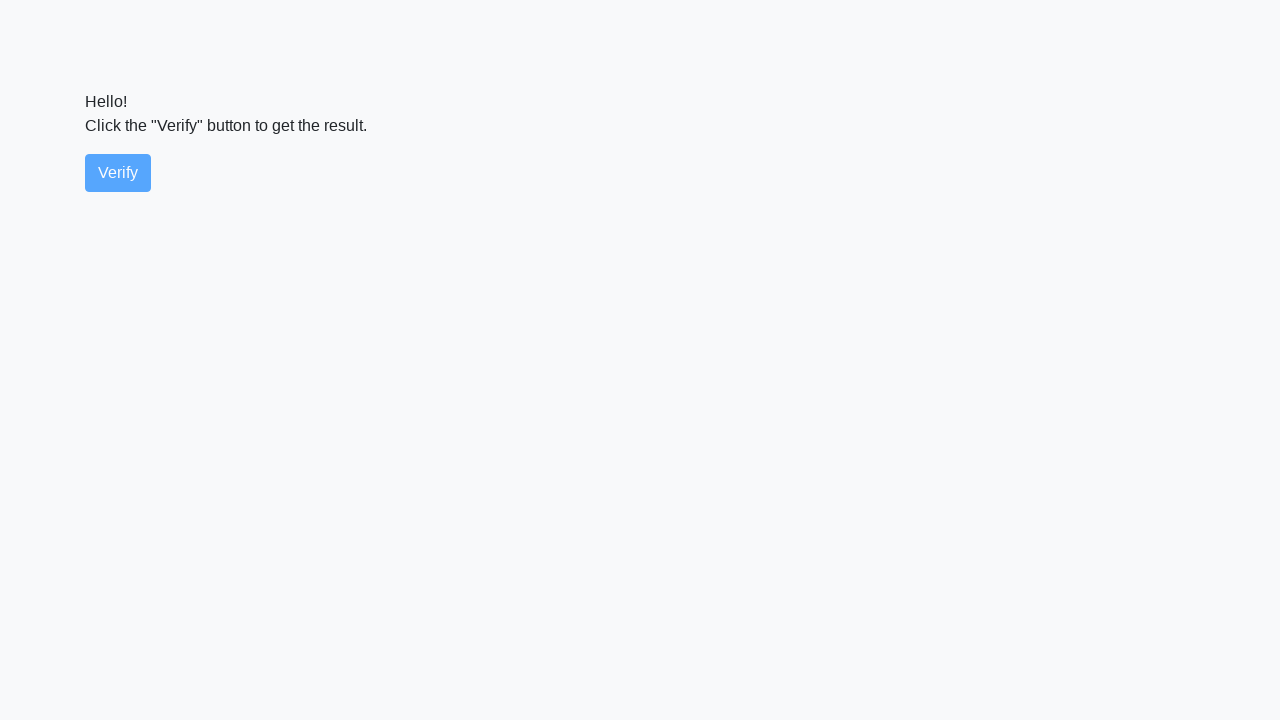

Waited for verify button to become visible
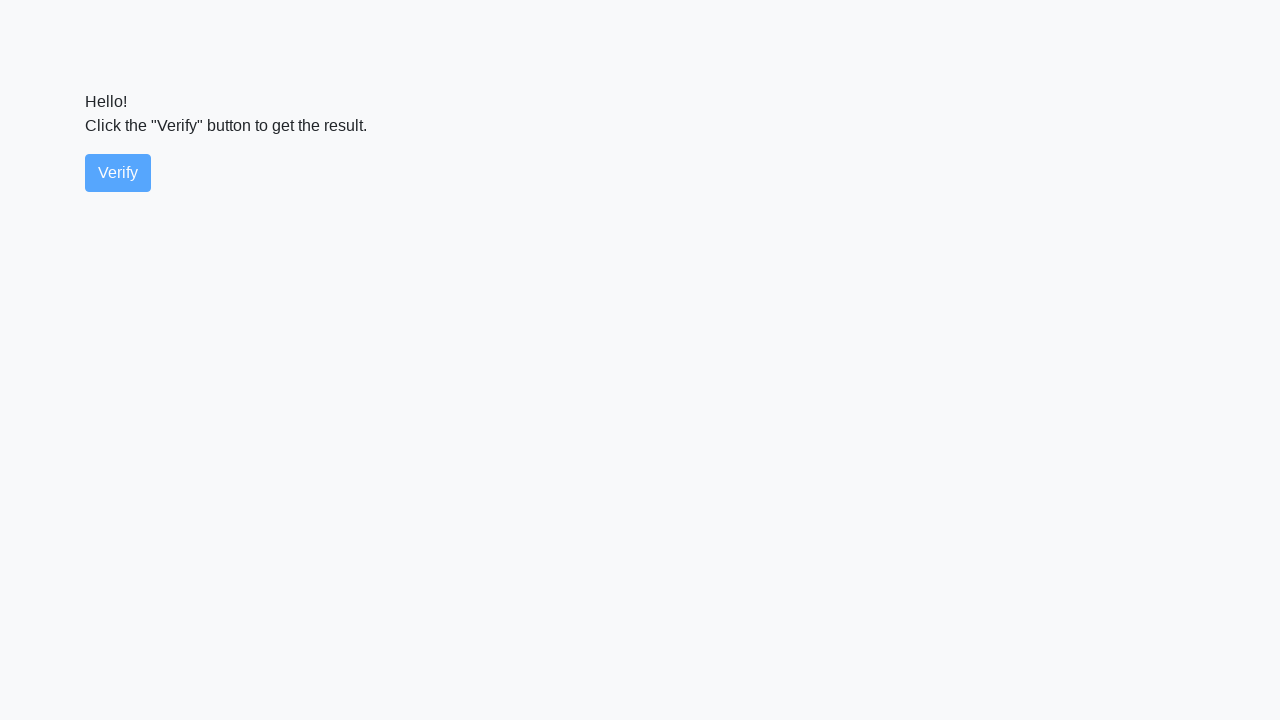

Clicked the verify button at (118, 173) on #verify
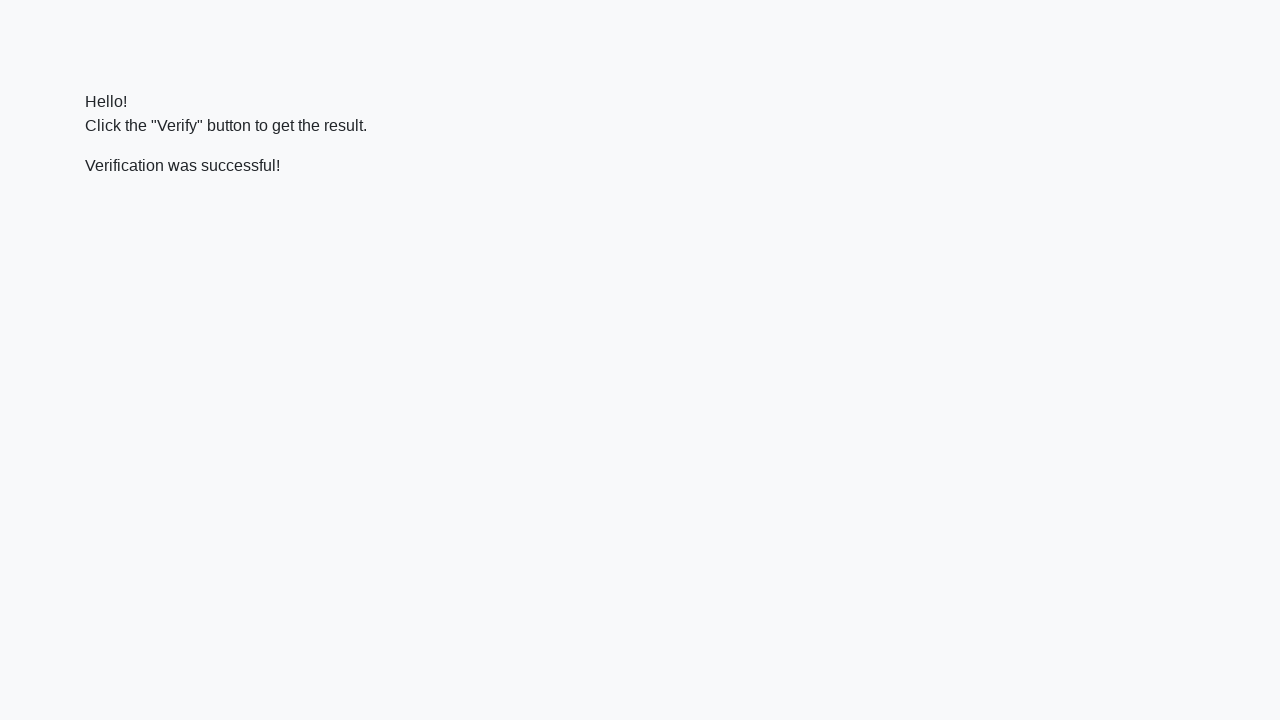

Waited for success message to appear
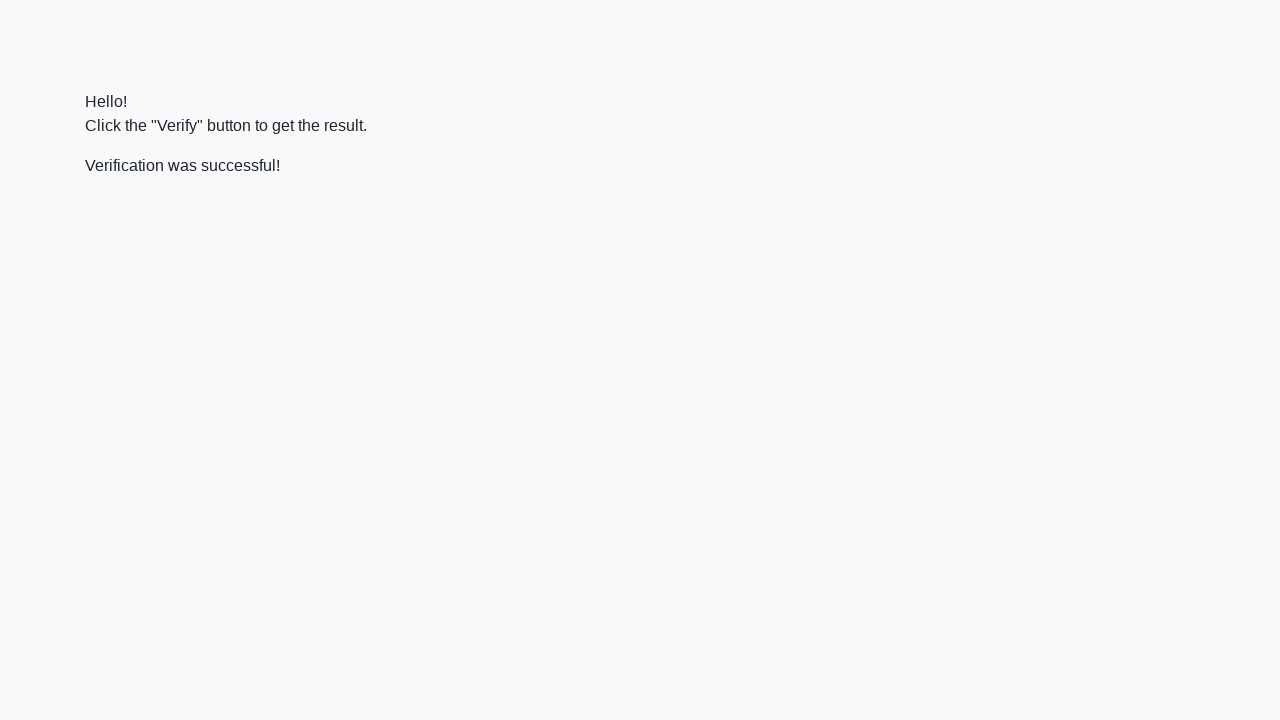

Located the success message element
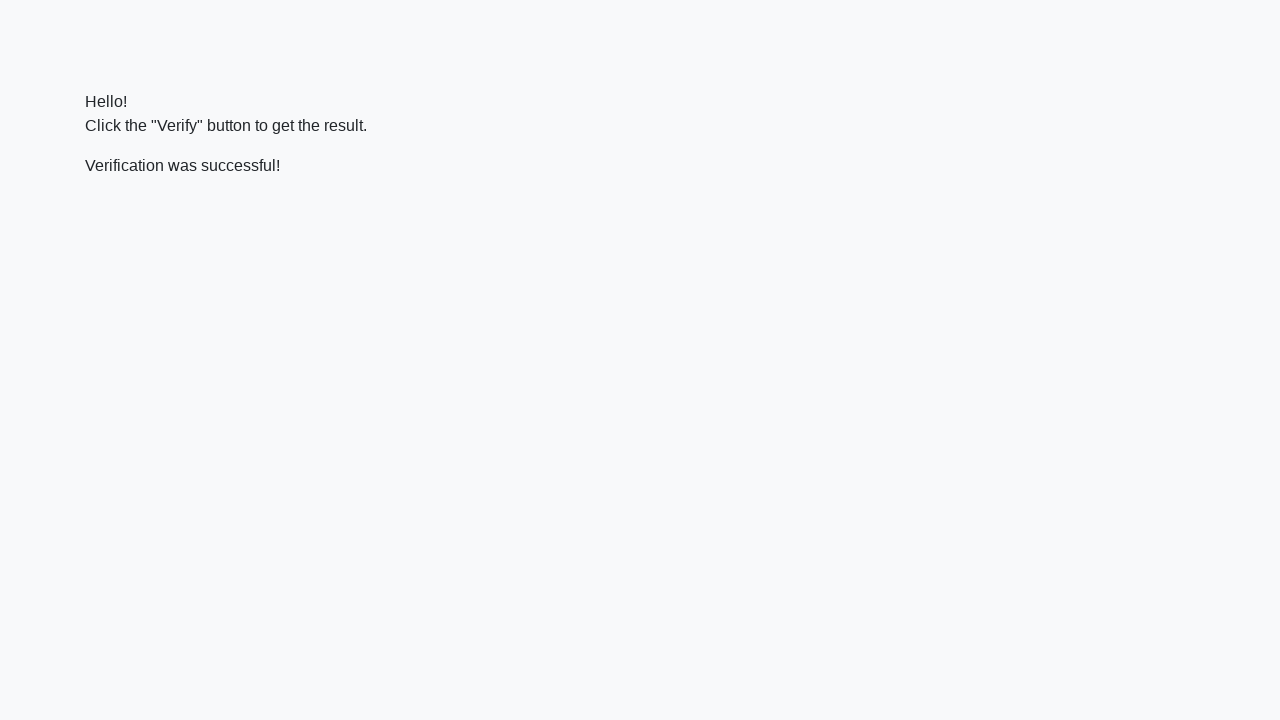

Verified success message contains 'successful'
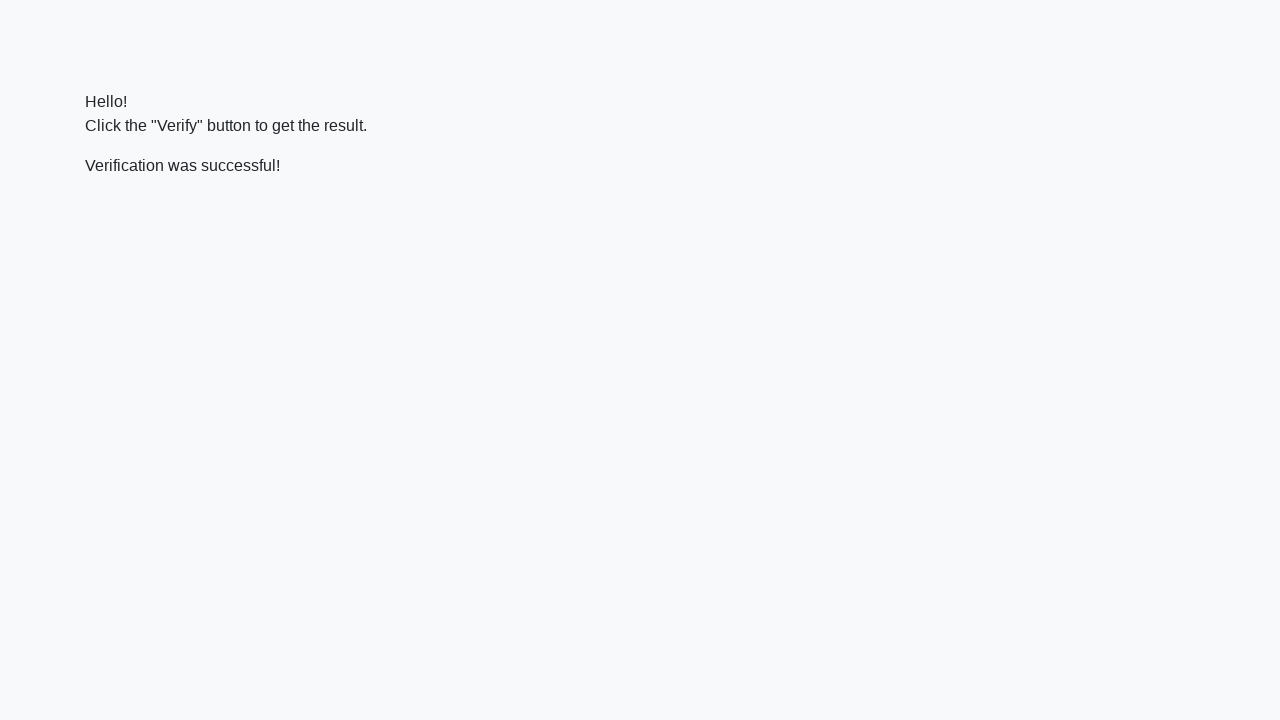

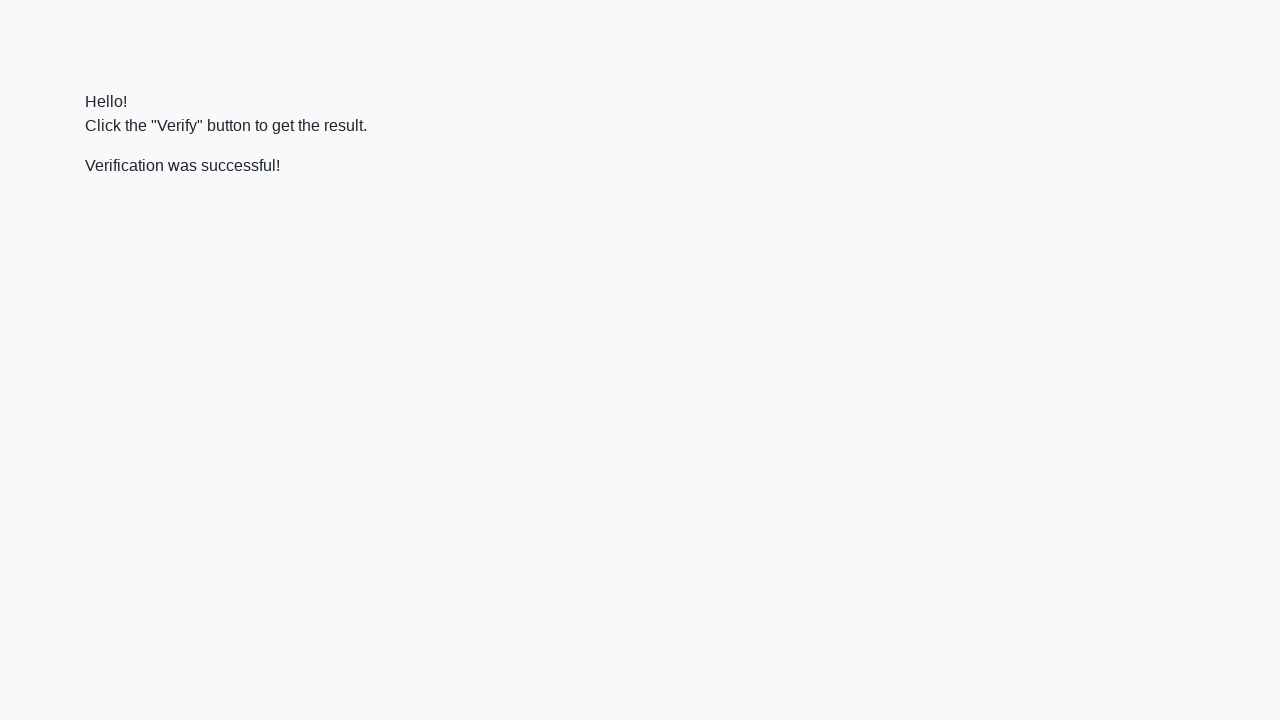